Tests radio button and checkbox interaction on W3Schools tutorial page by clicking multiple input elements

Starting URL: https://www.w3schools.com/howto/howto_css_custom_checkbox.asp

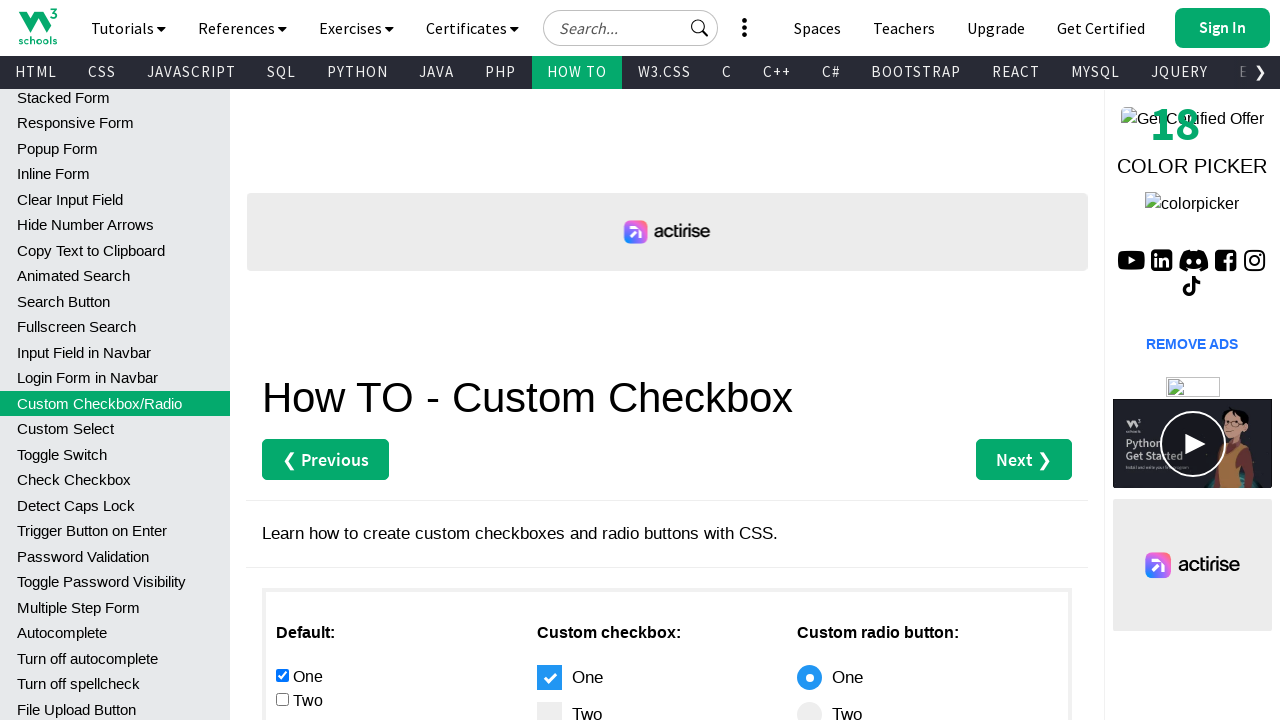

Clicked the fourth radio button input at (282, 360) on xpath=//*[@id='main']/div[3]/div[1]/input[4]
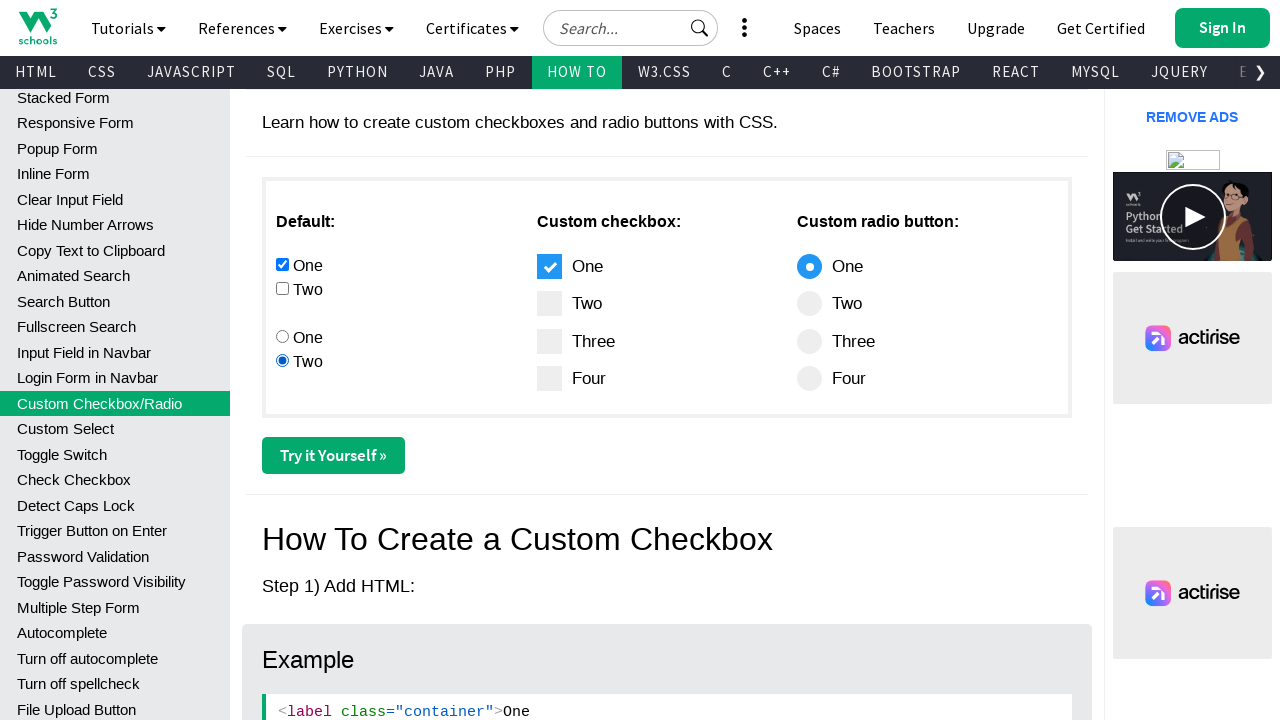

Clicked the third checkbox input at (282, 336) on xpath=//*[@id='main']/div[3]/div[1]/input[3]
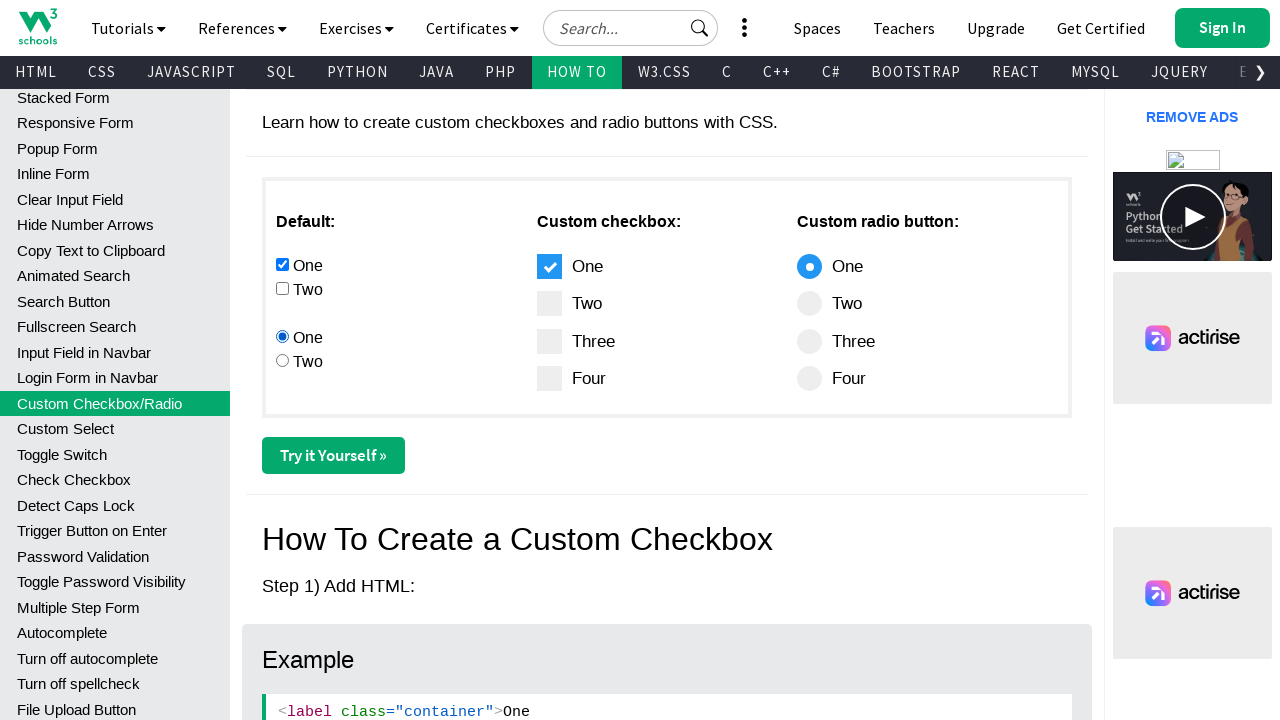

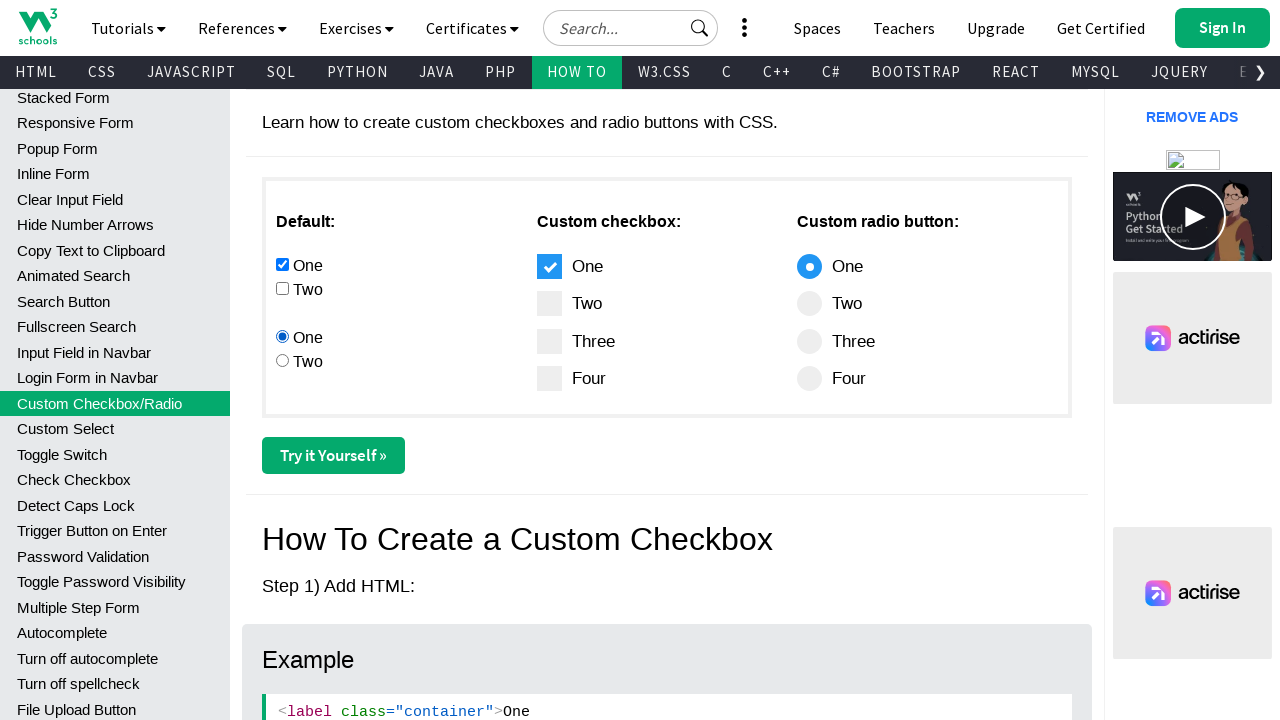